Tests product search functionality on an e-commerce shop by typing a product name in the search box and pressing Enter to search

Starting URL: https://scrapeme.live/shop

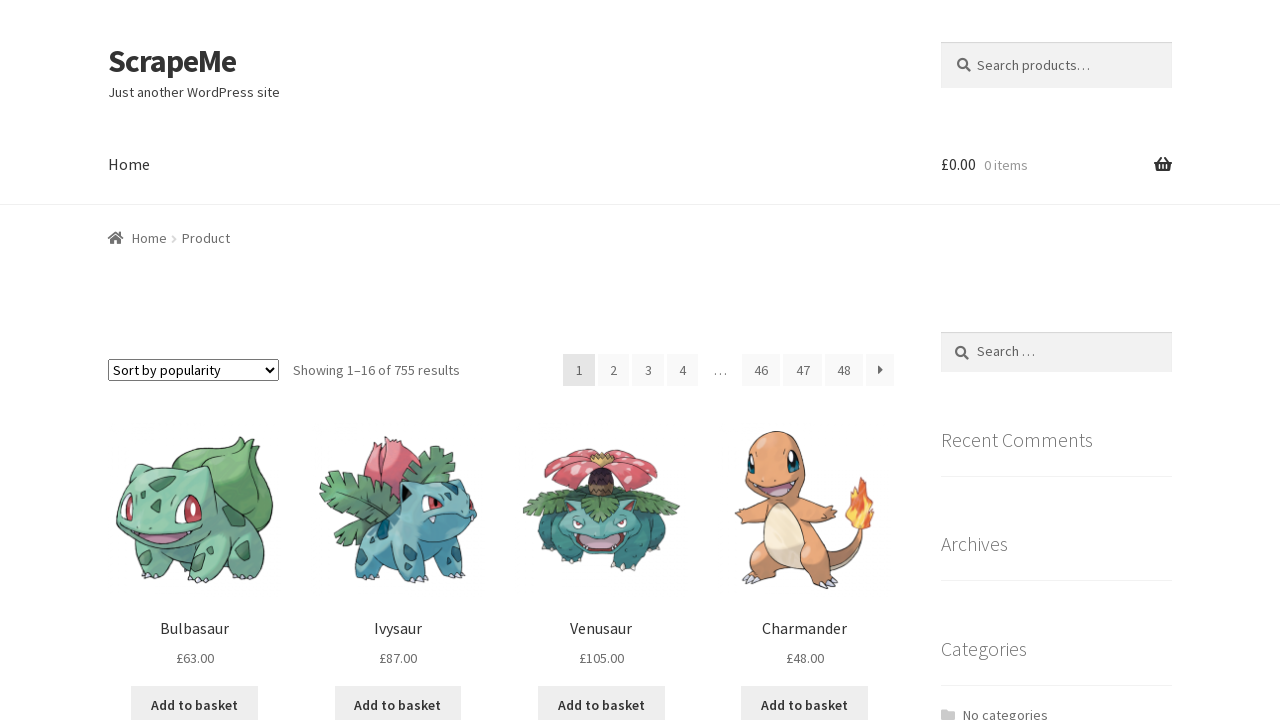

Filled search box with product name 'Charmander' on input[name='s']
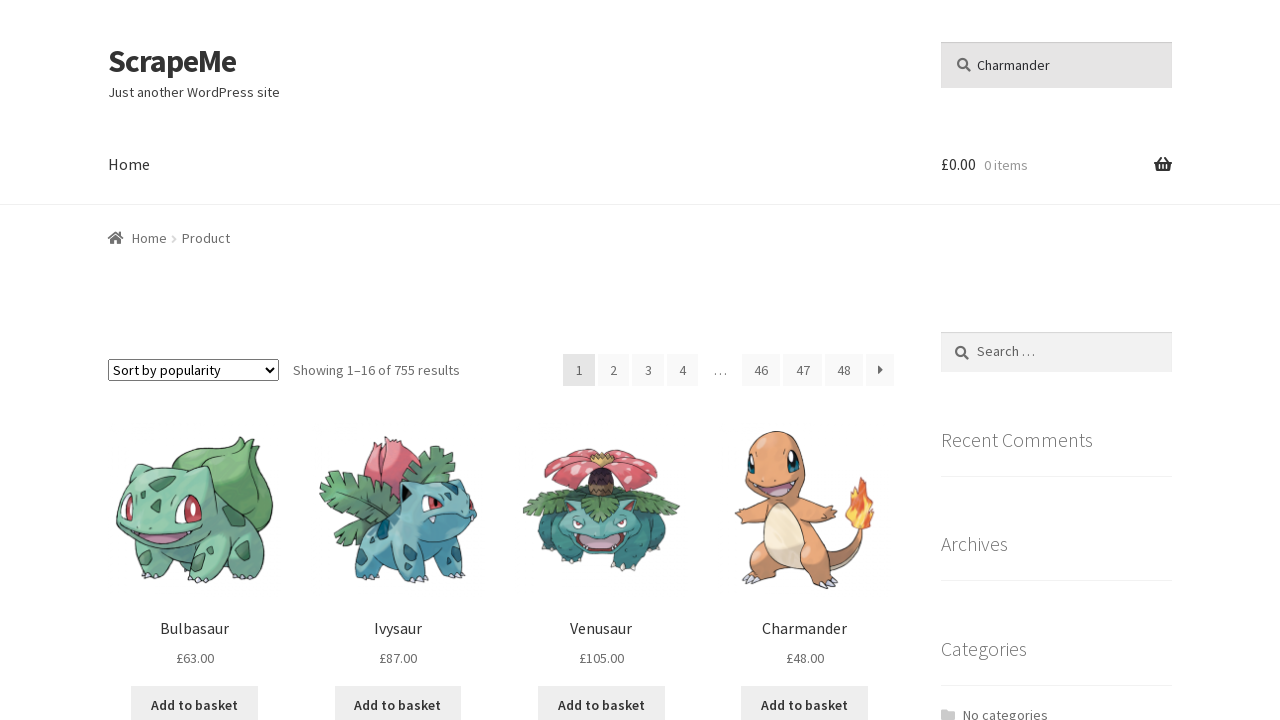

Pressed Enter to submit search query
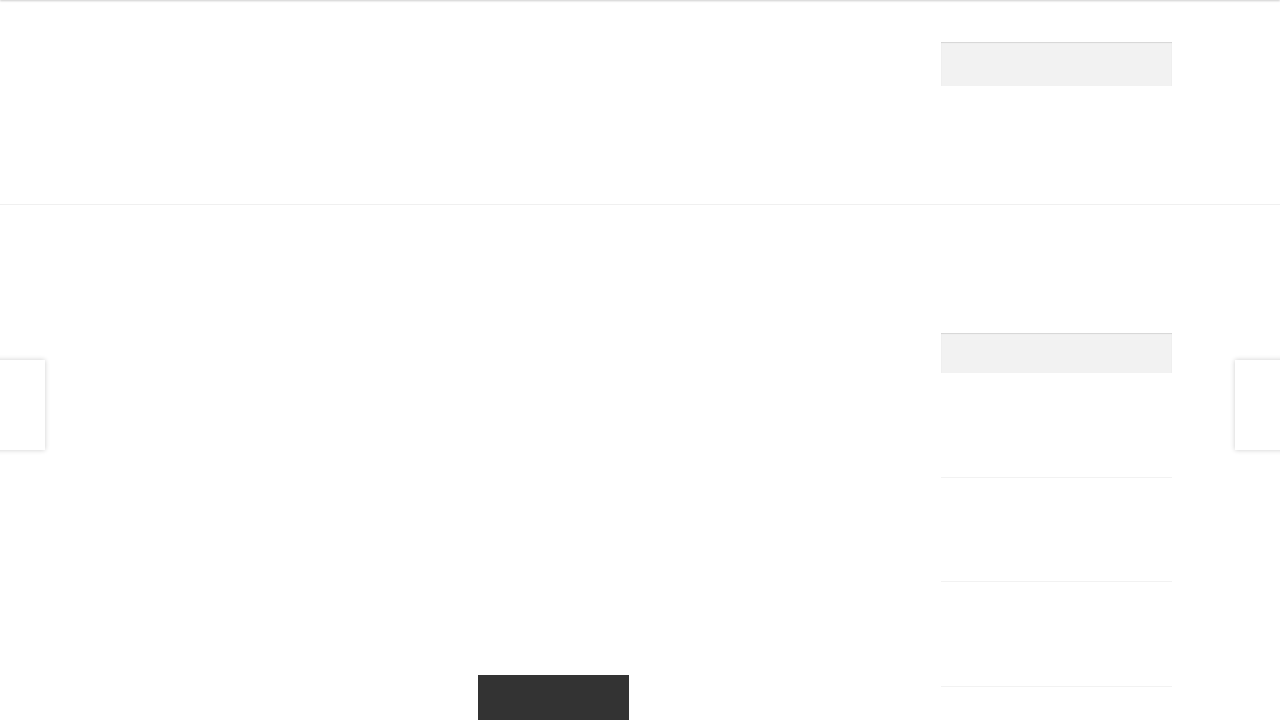

Search results loaded with product listings
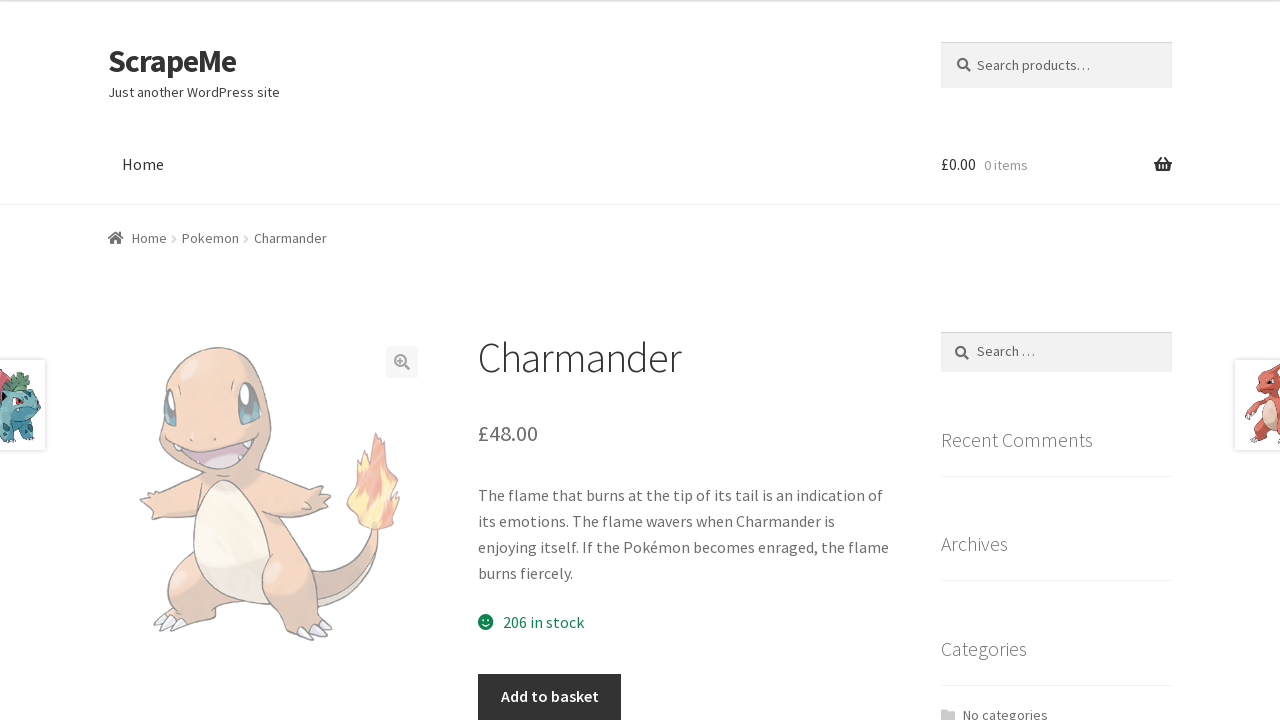

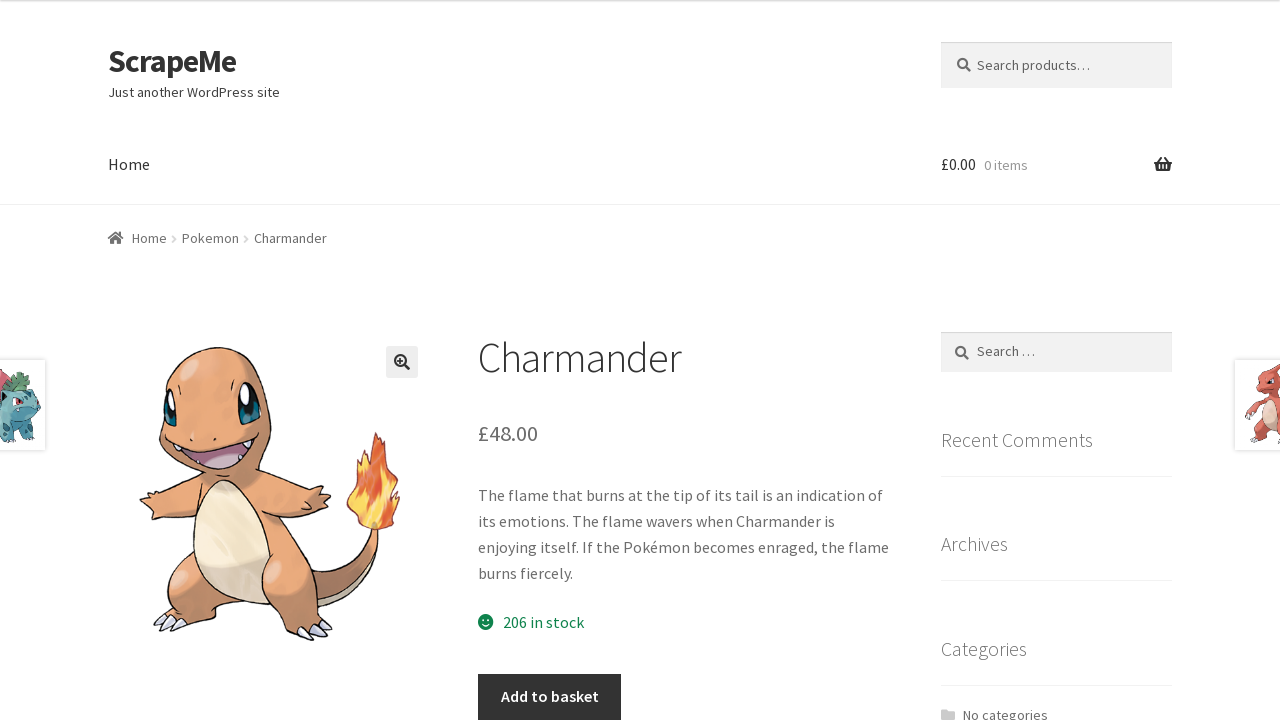